Tests that both checkboxes can be checked by selecting the unchecked one, ensuring both end up in a selected state

Starting URL: https://the-internet.herokuapp.com/checkboxes

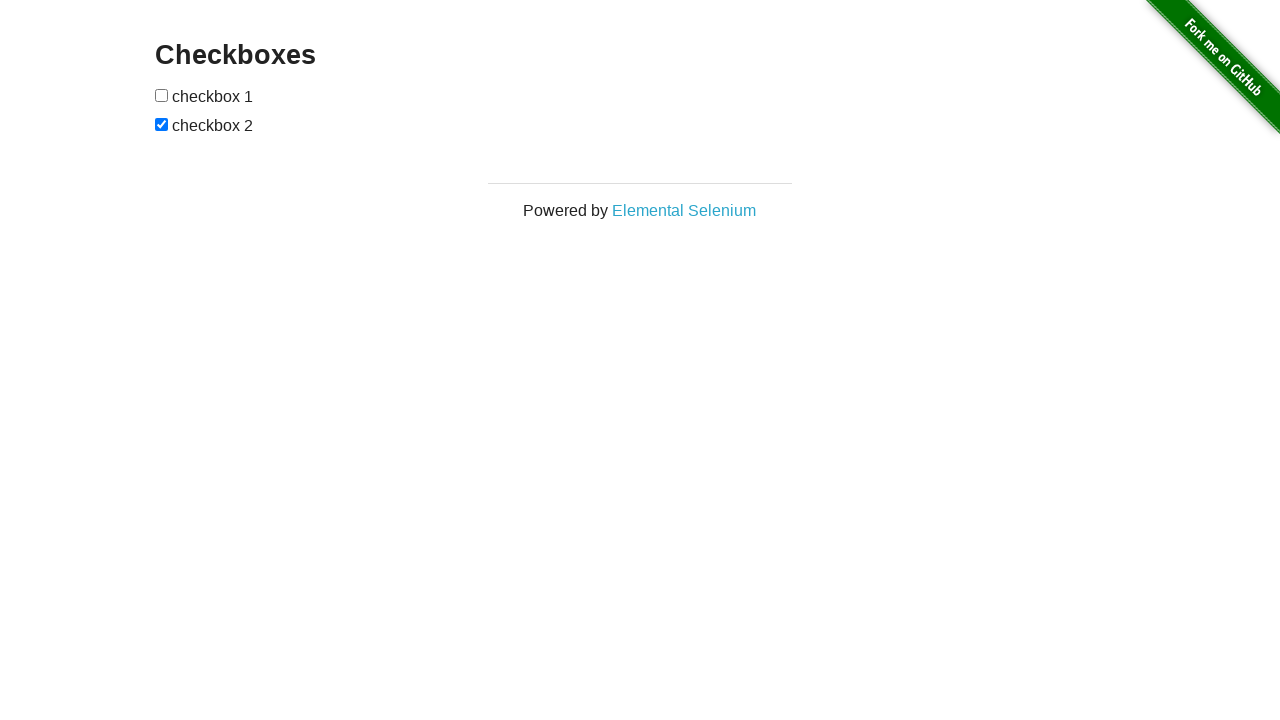

Navigated to checkboxes page
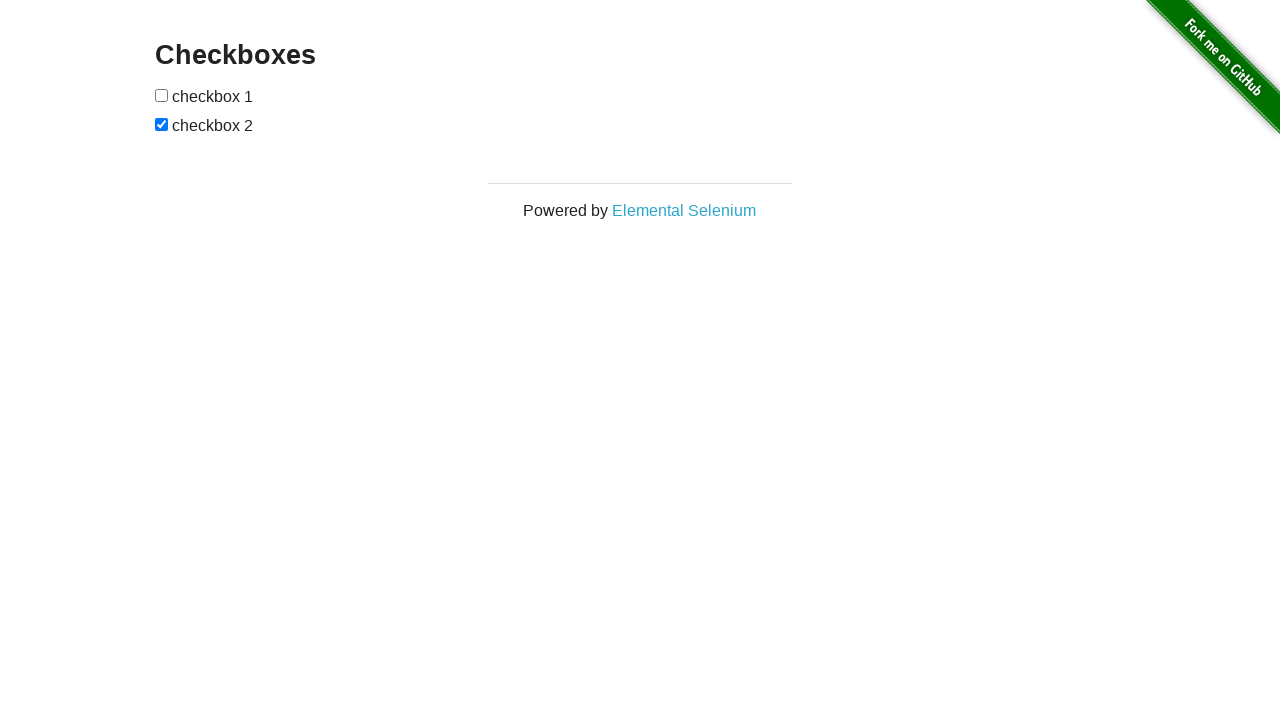

Located first checkbox
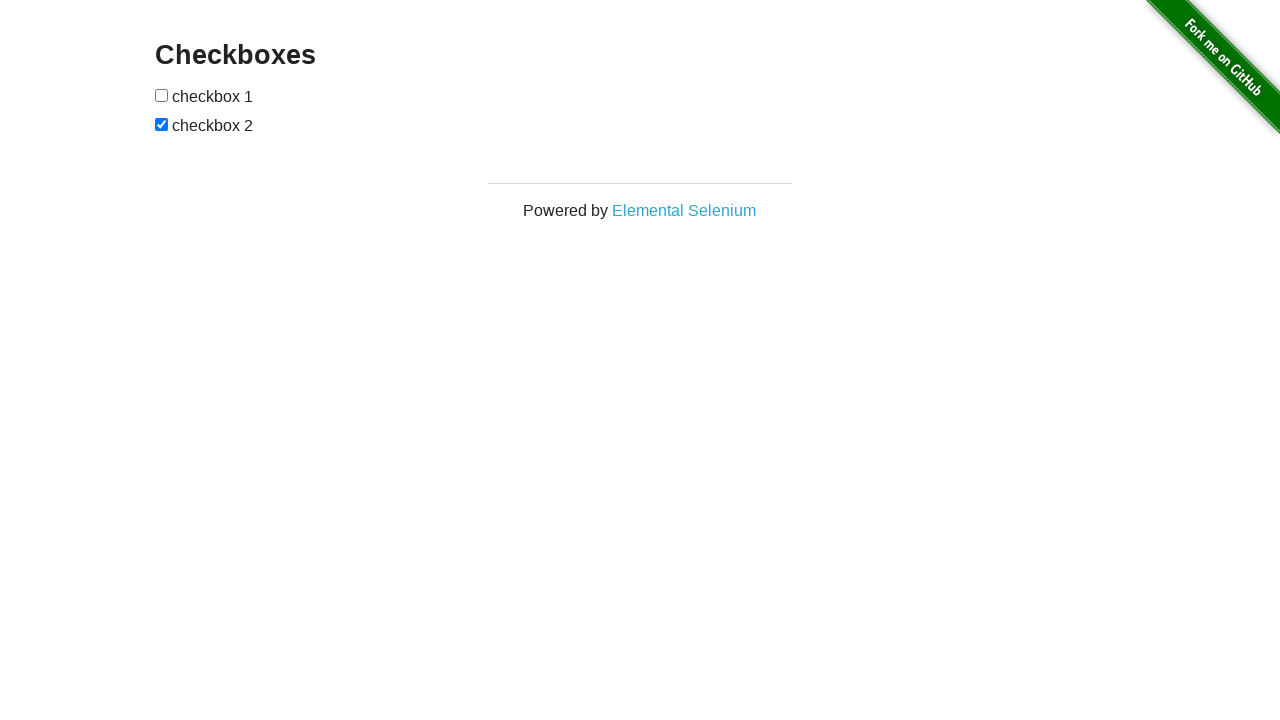

Located second checkbox
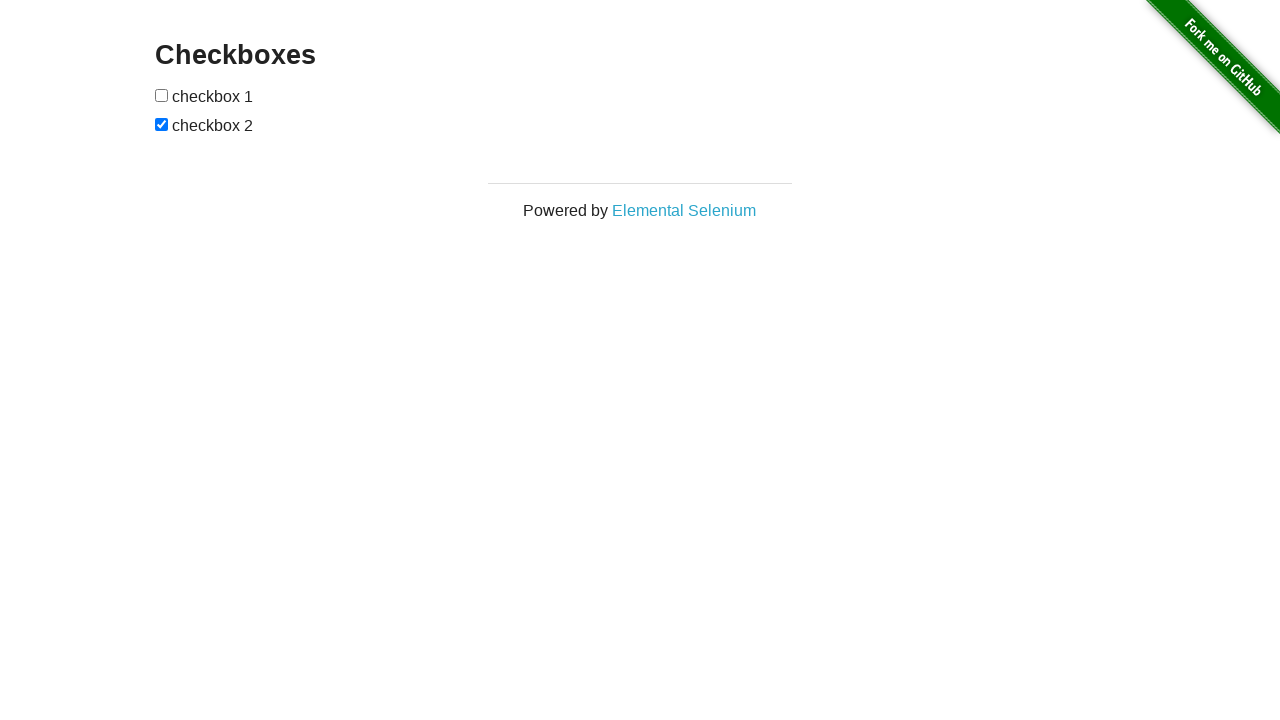

Checked if first checkbox is selected: False
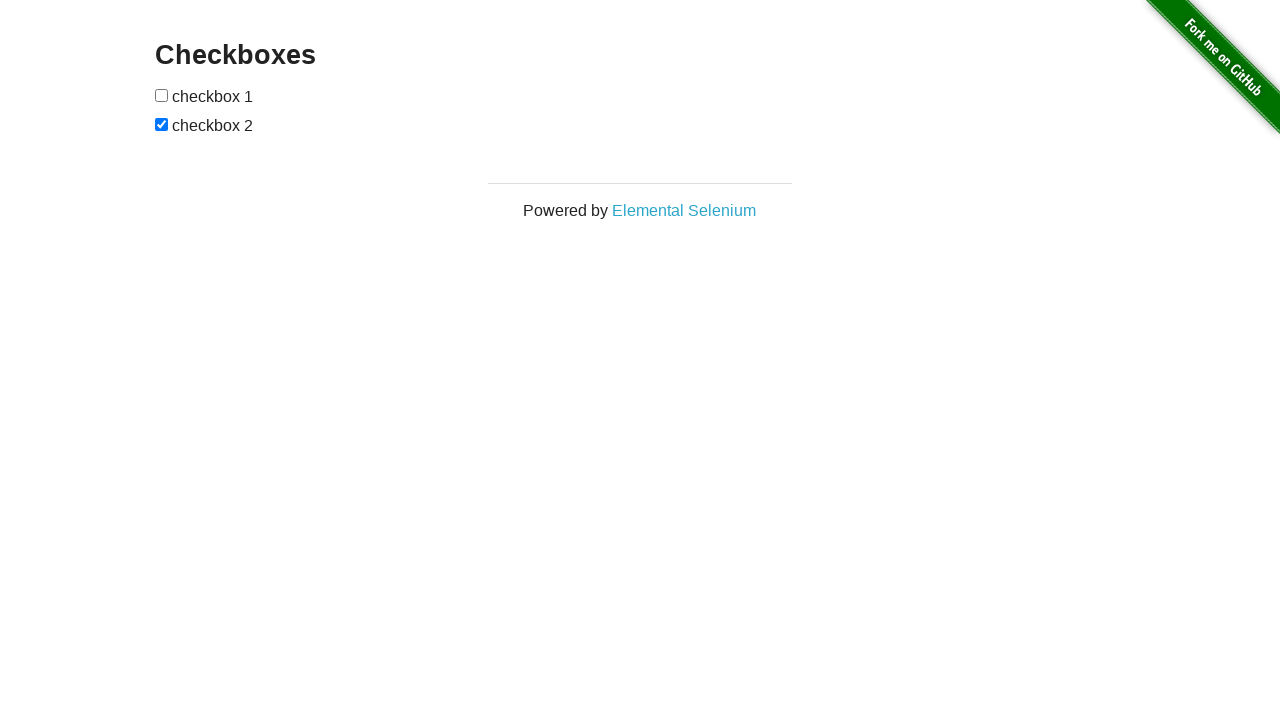

Clicked first checkbox to check it at (162, 95) on input[type='checkbox'] >> nth=0
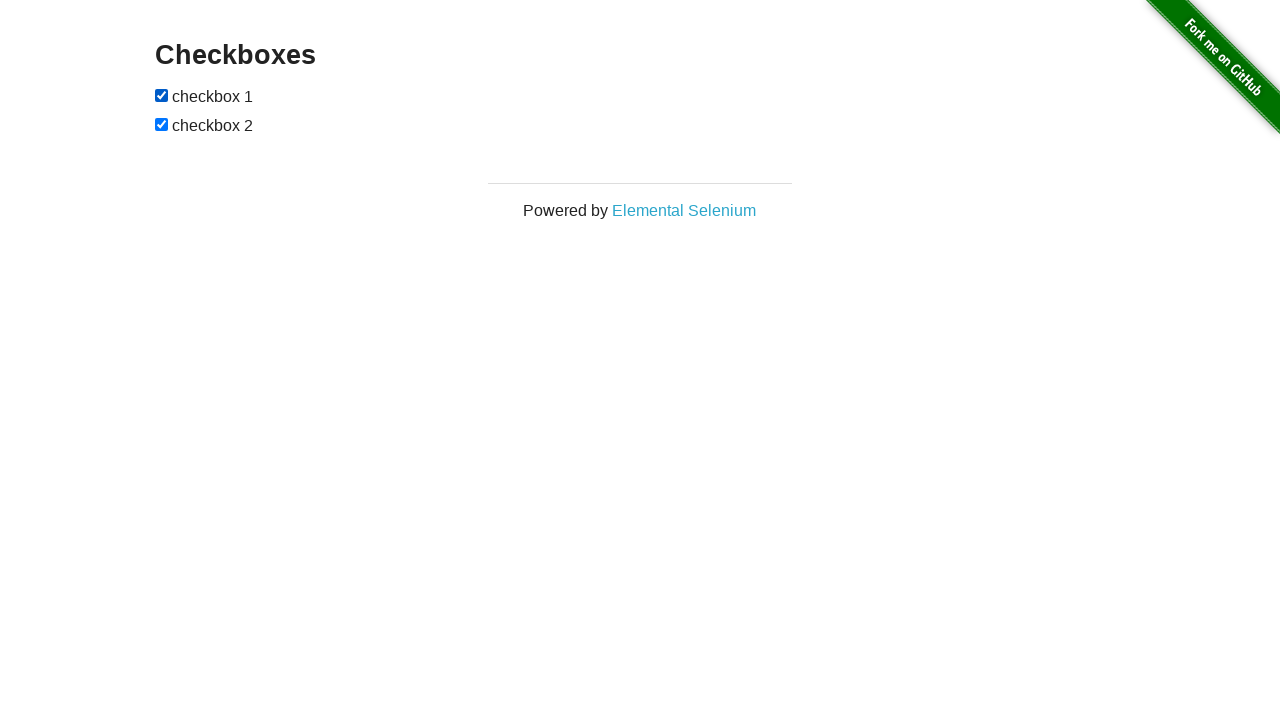

Verified checkbox states: checkbox1=True, checkbox2=True
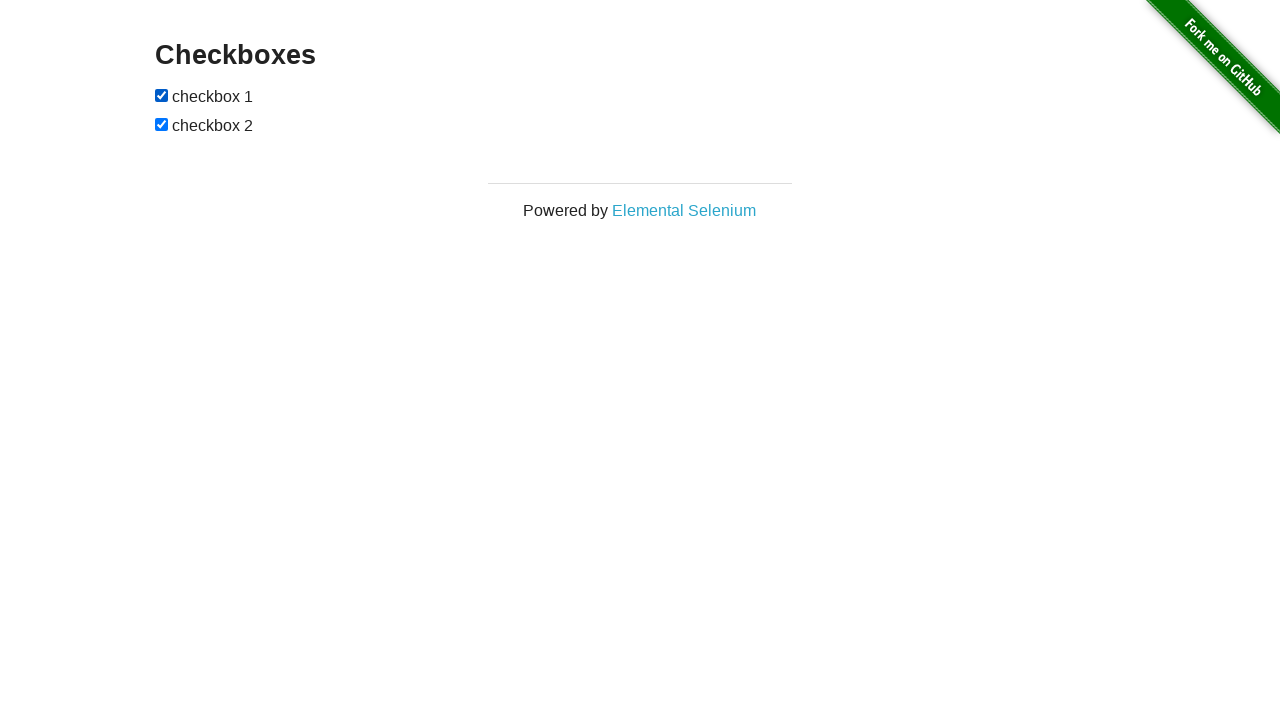

Assertion passed: both checkboxes are selected
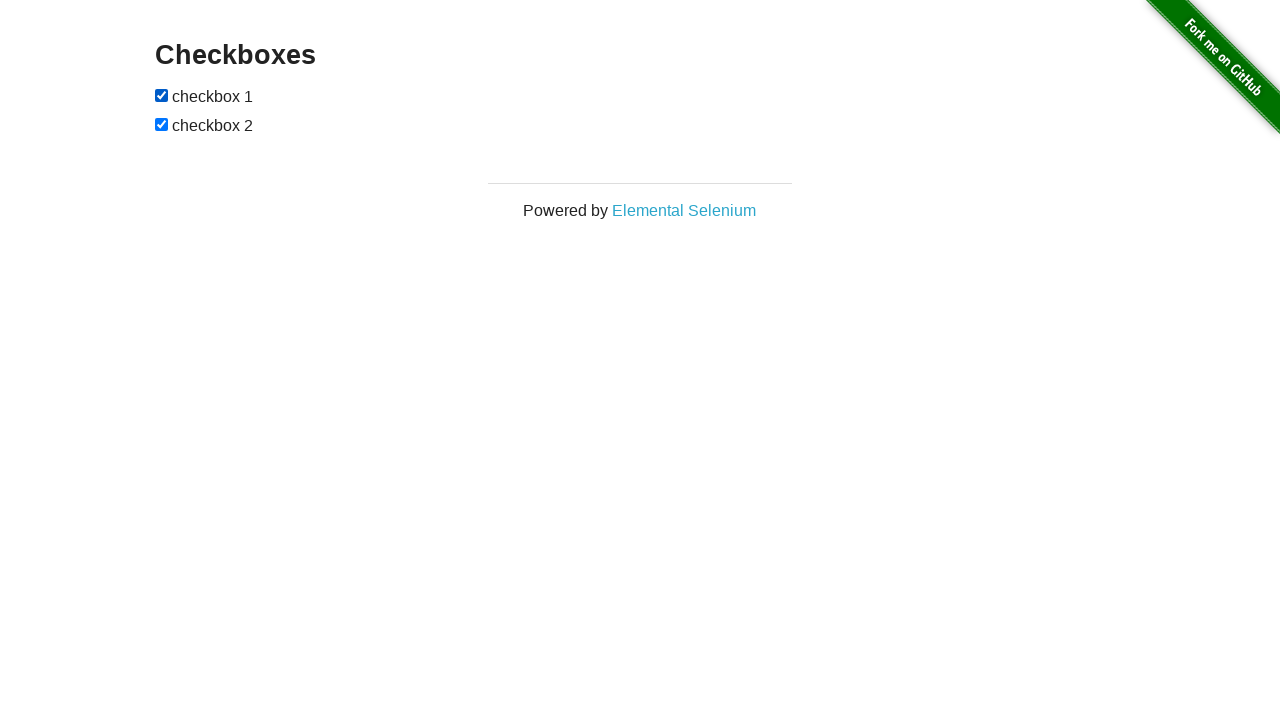

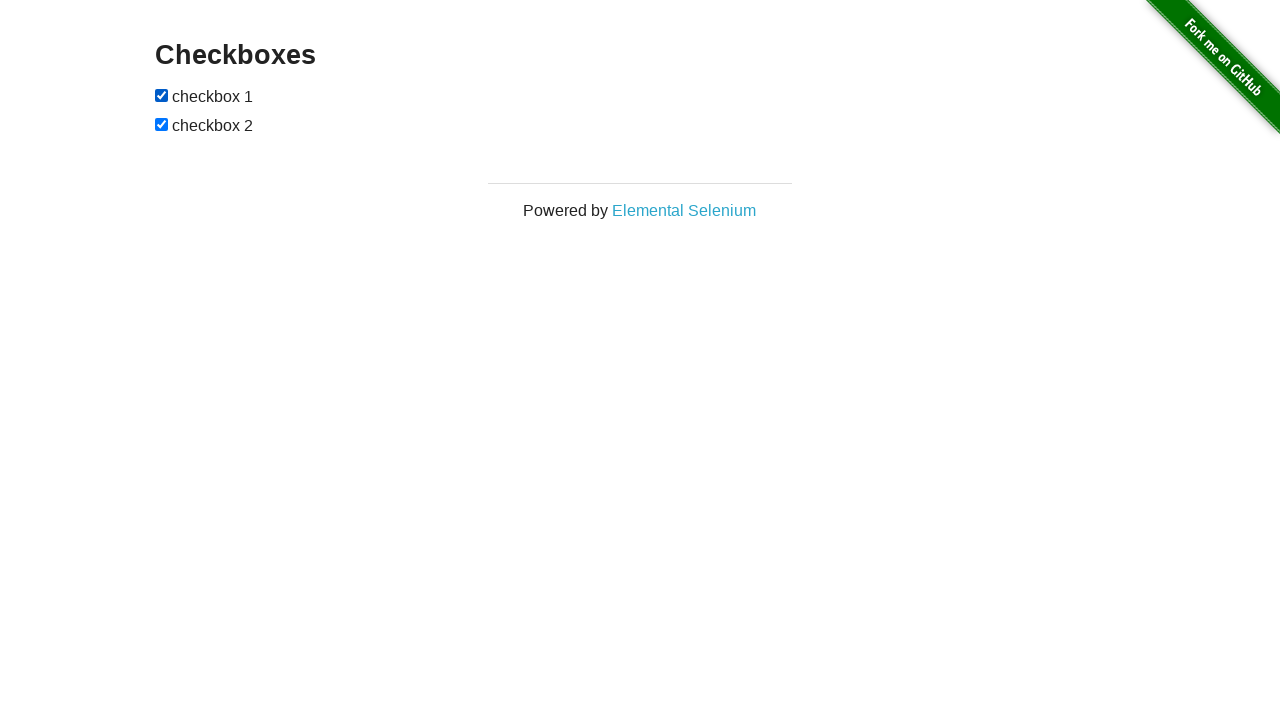